Tests signature drawing functionality by performing mouse movements and clicks on a canvas element to create a signature

Starting URL: https://signature-generator.com/draw-signature/

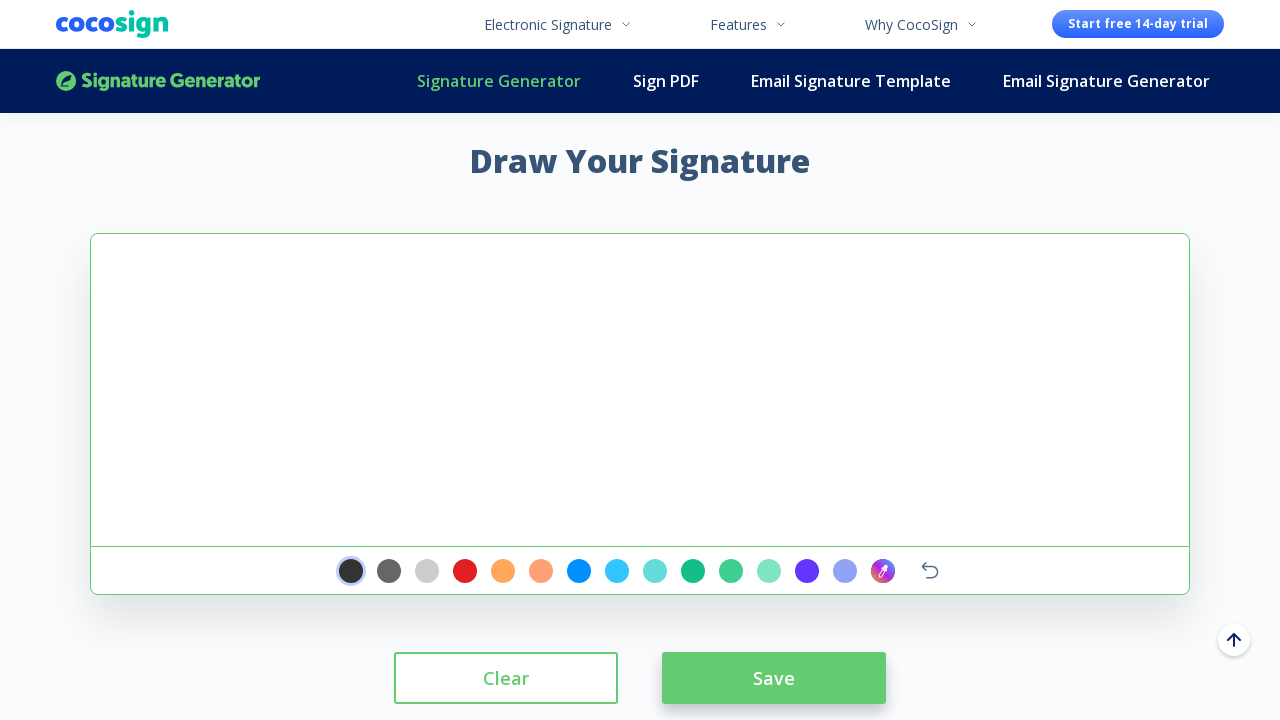

Waited for signature canvas element to load
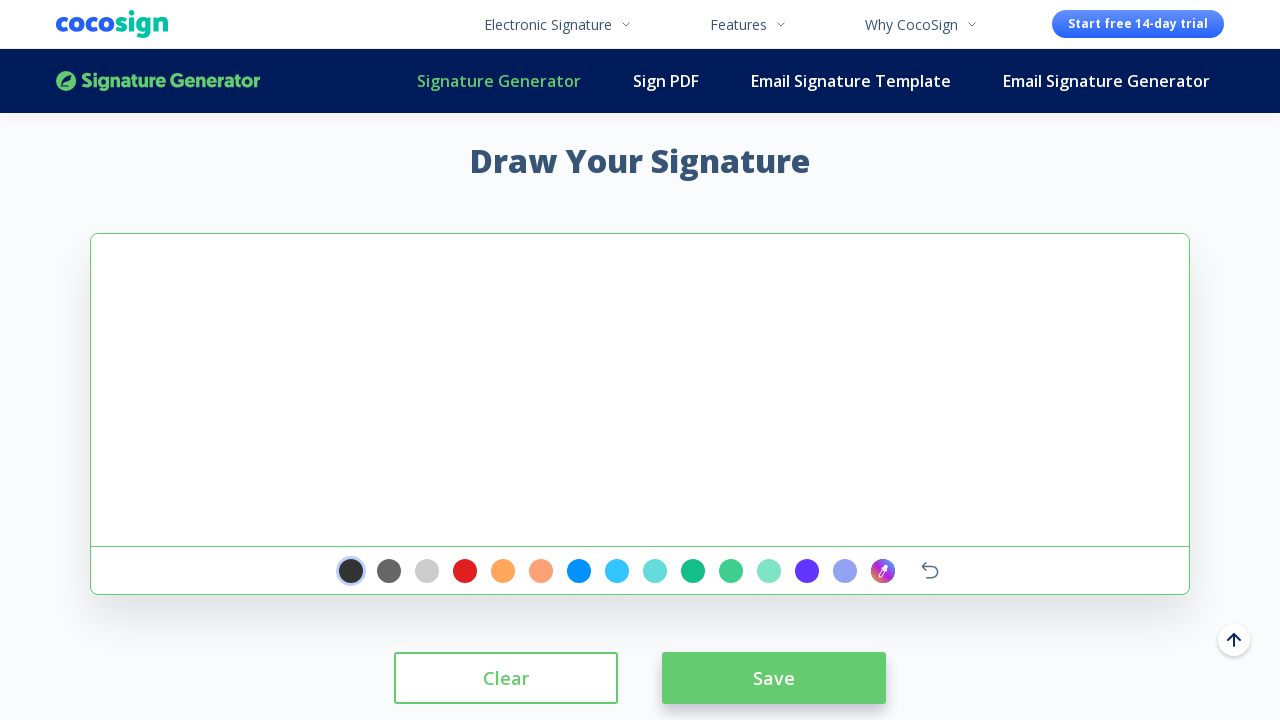

Located signature canvas element
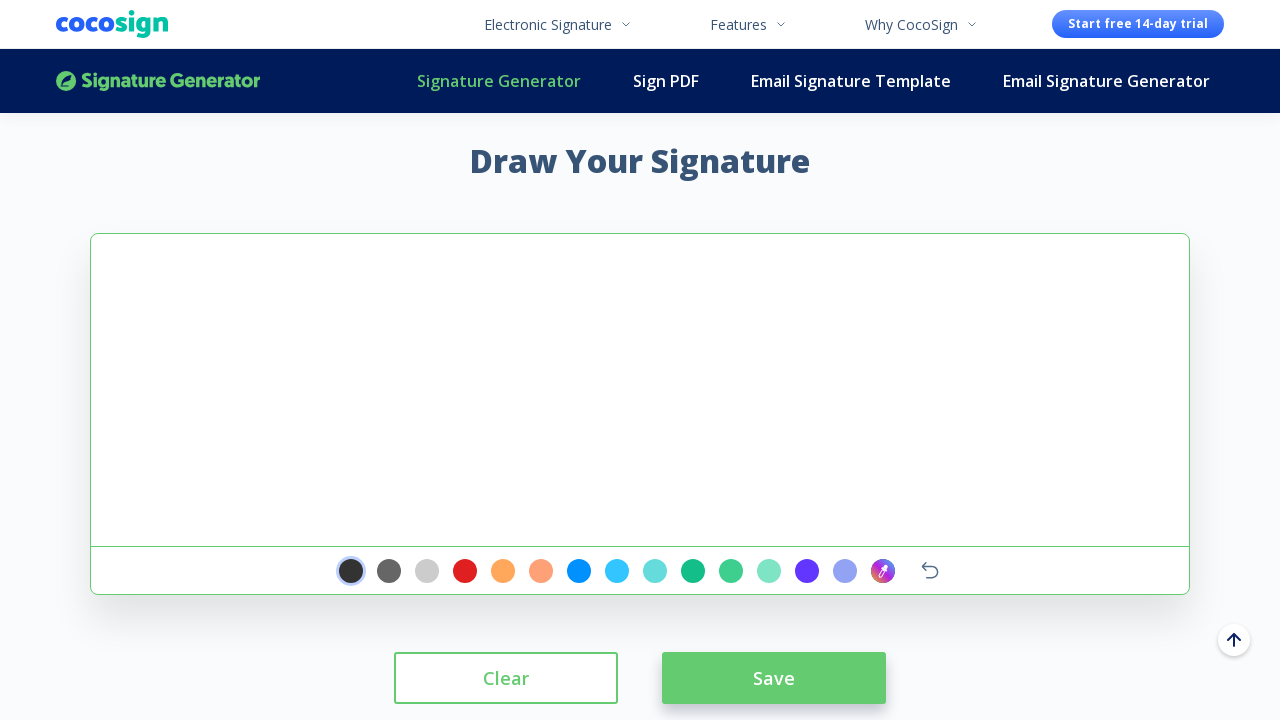

Retrieved canvas bounding box coordinates
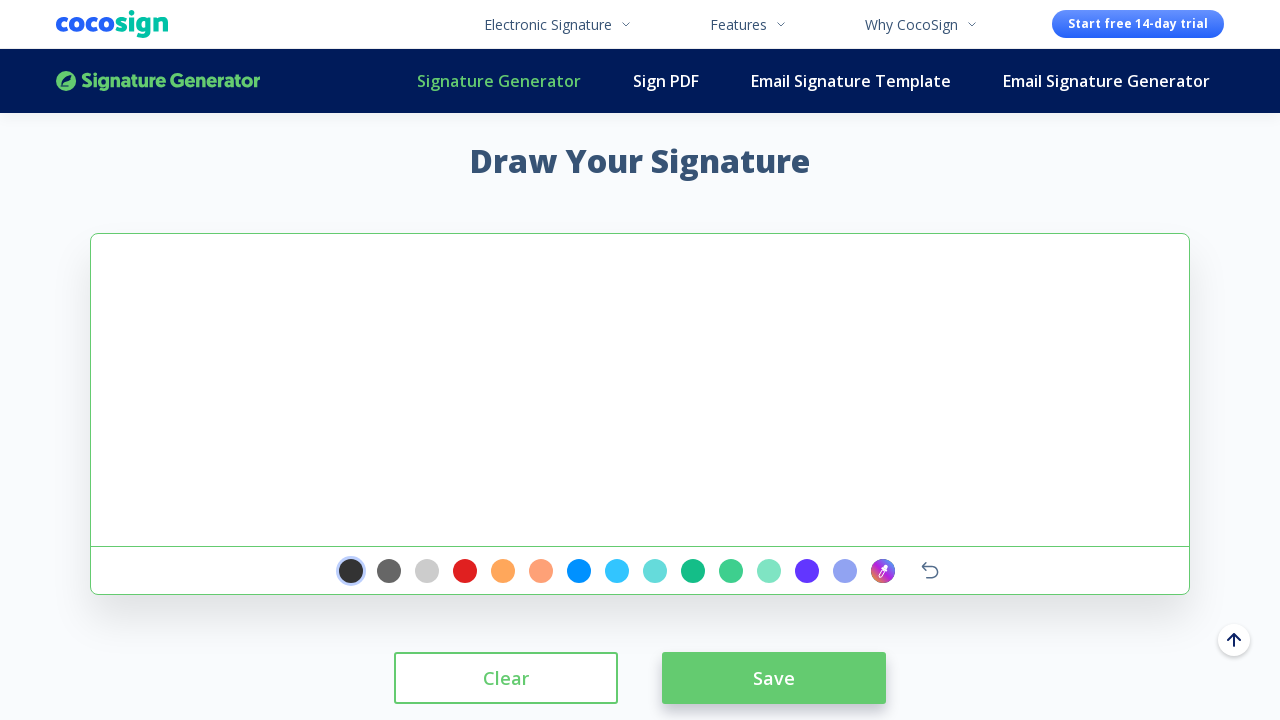

Clicked on canvas center to initialize drawing at (640, 390)
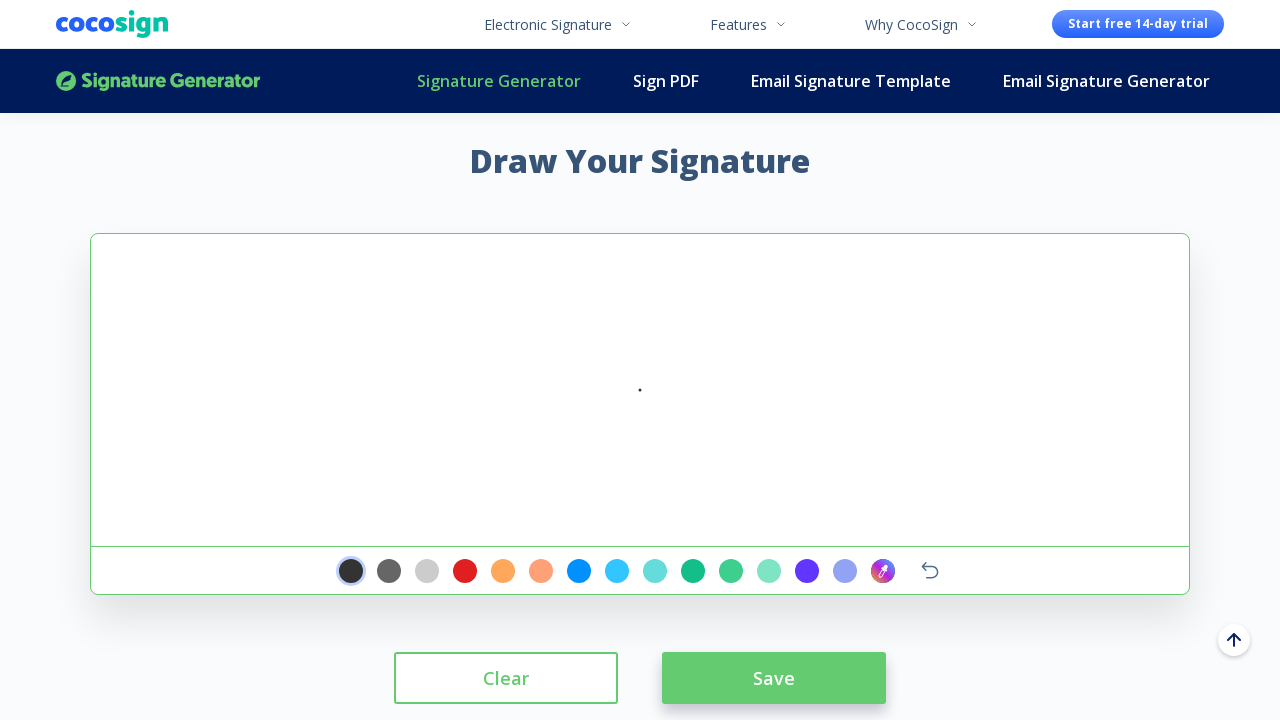

Moved mouse to starting position on canvas at (121, 244)
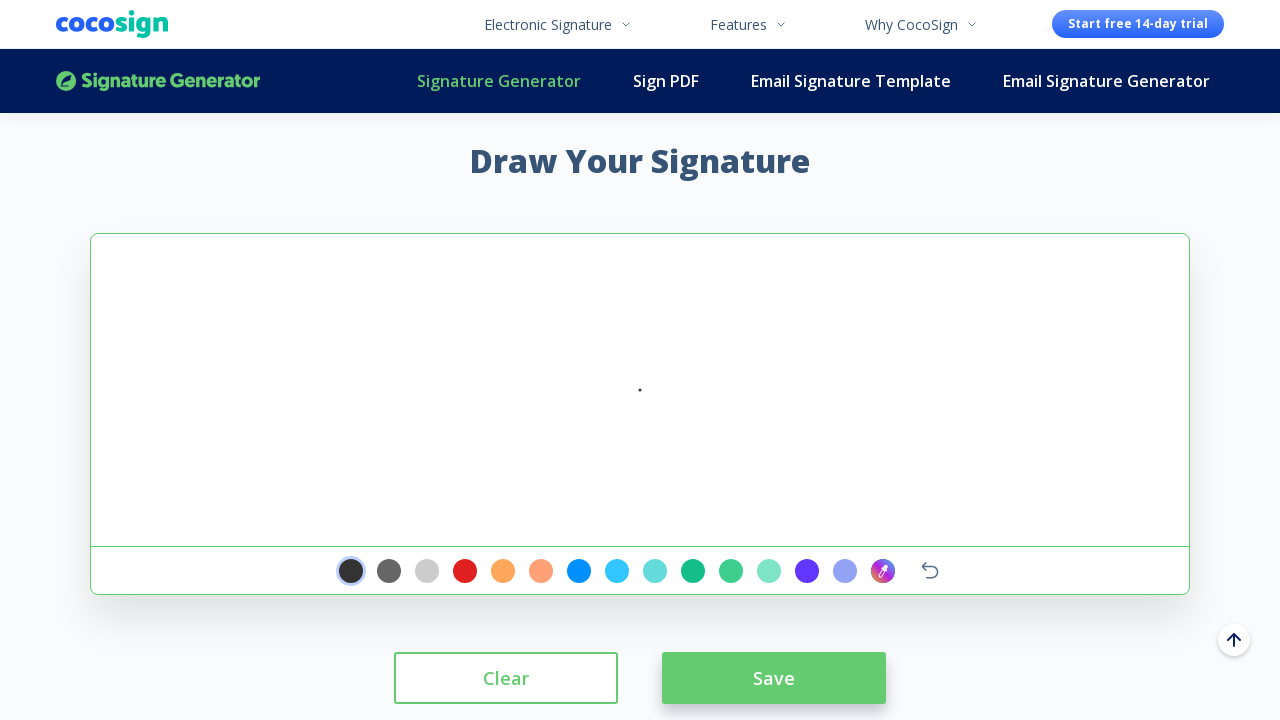

Pressed mouse button down to begin signature stroke at (121, 244)
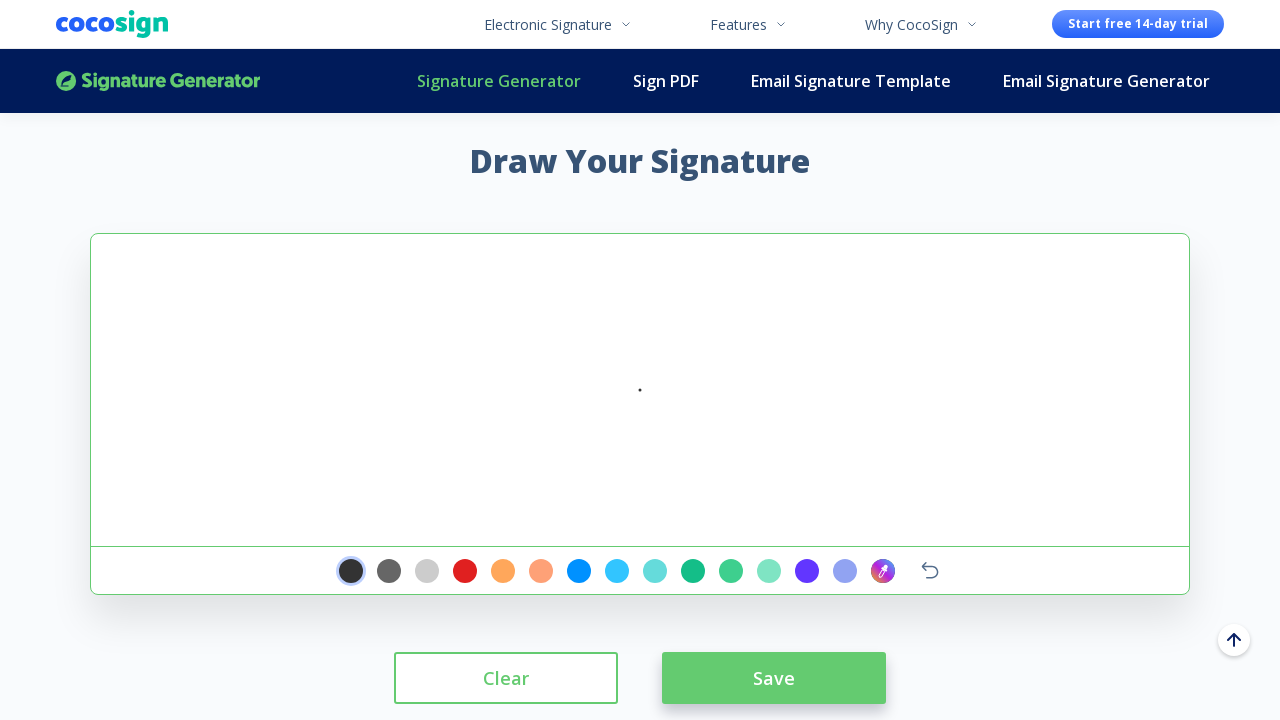

Drew signature line to upper-left position (-200, -50) at (440, 340)
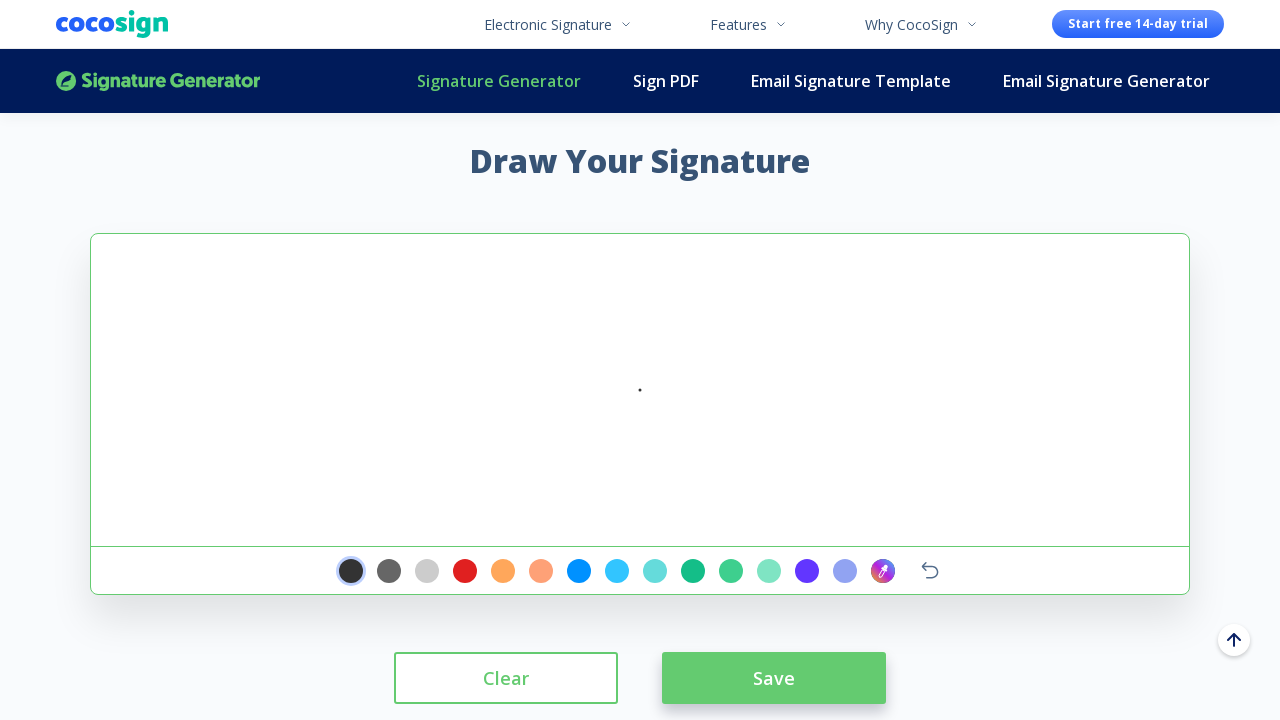

Continued signature drawing with offset movement (50, -50) at (490, 290)
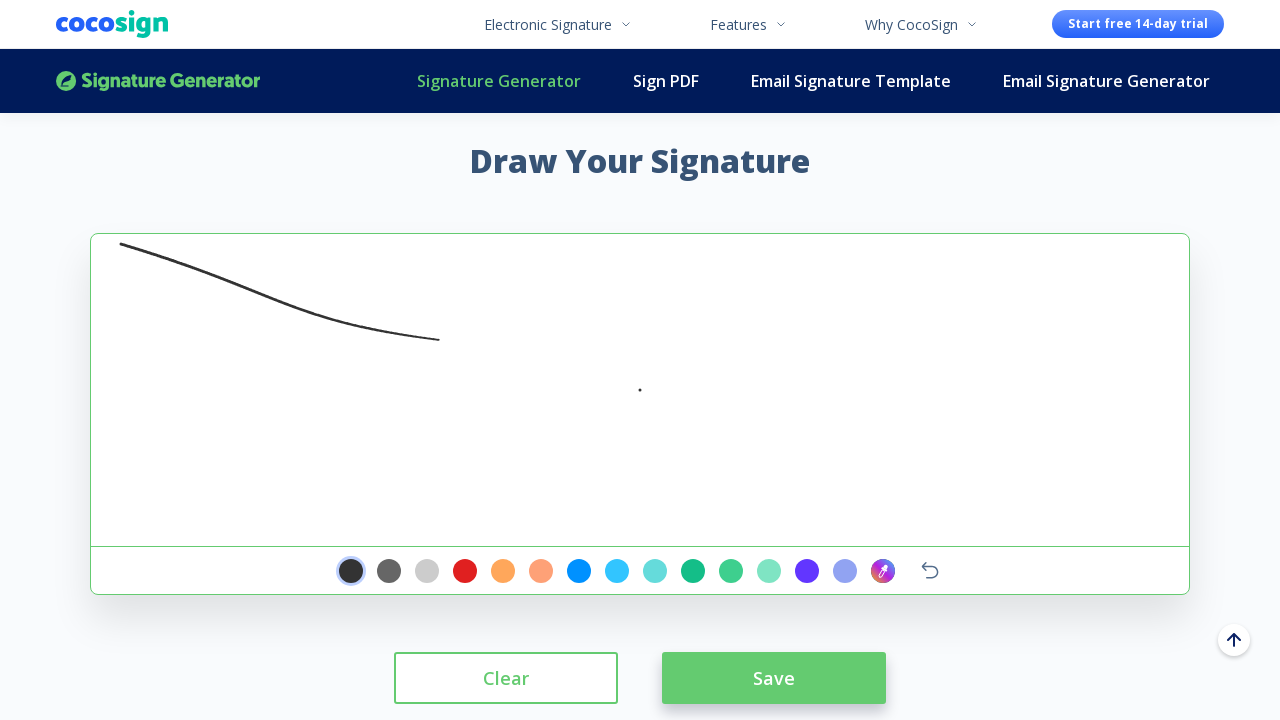

Continued signature drawing with second offset movement (50, -50) at (540, 240)
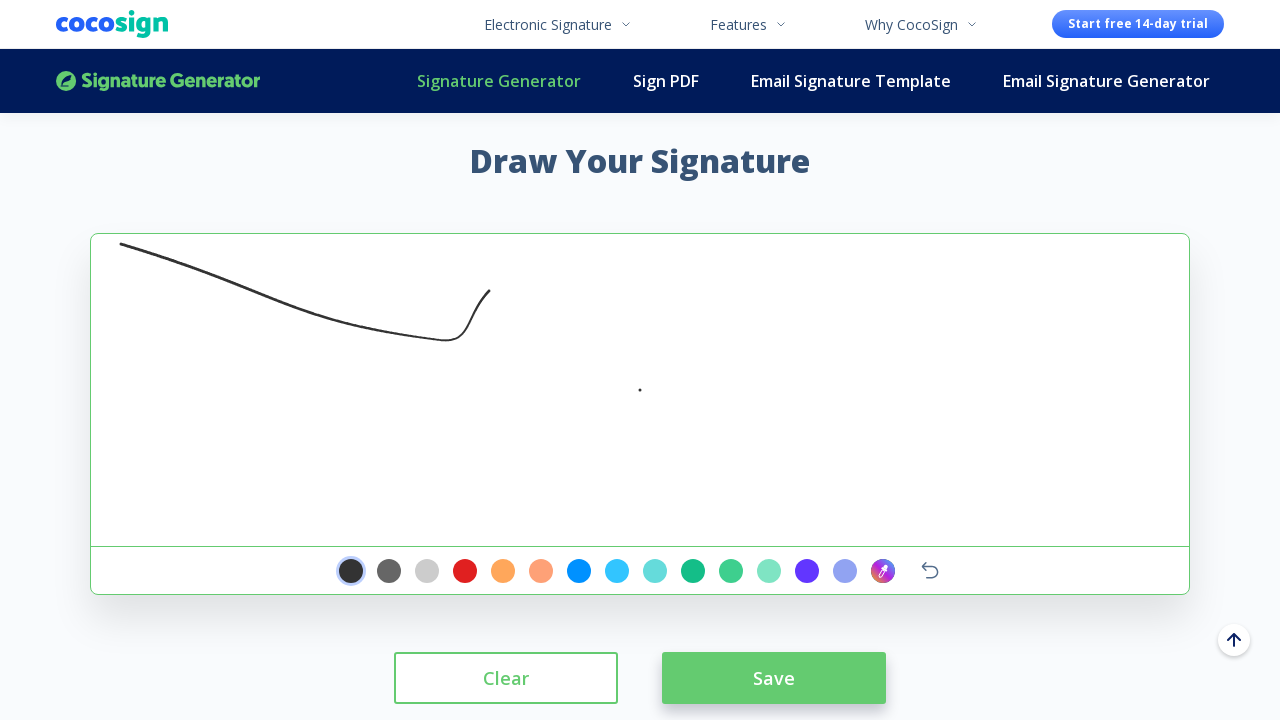

Made fine adjustment to signature position (3, 3) at (543, 243)
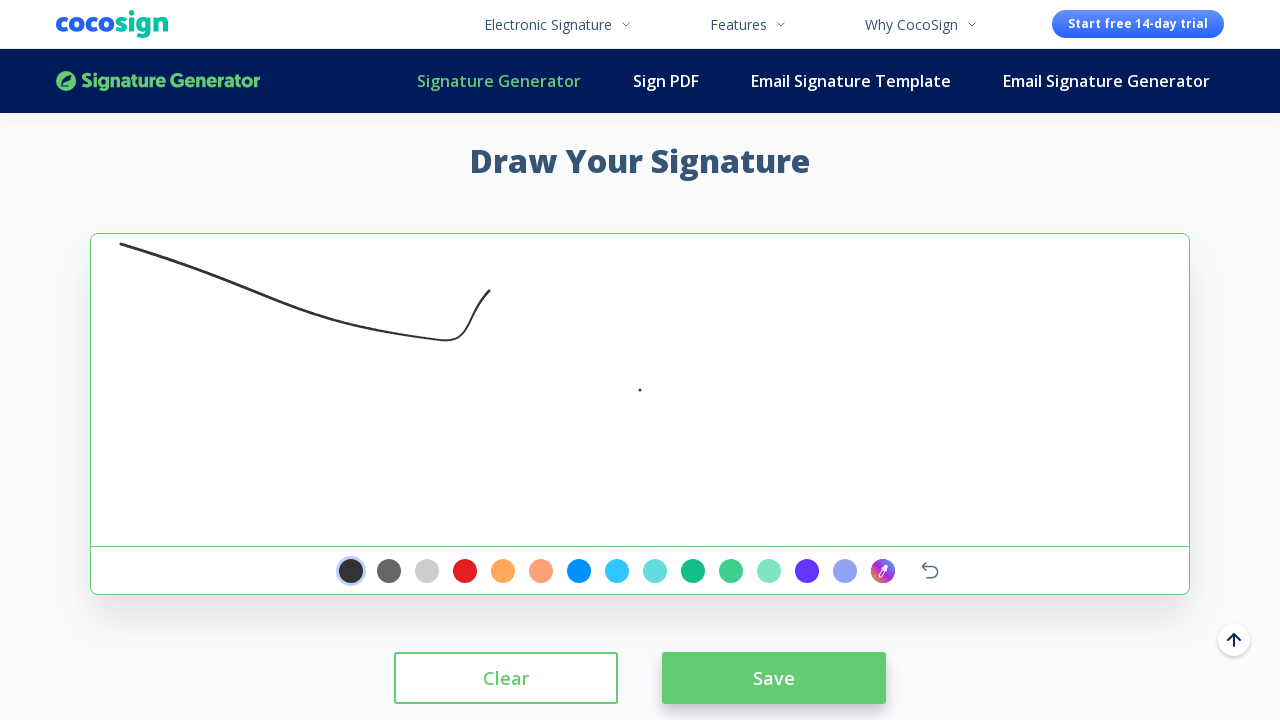

Released mouse button to complete signature drawing at (543, 243)
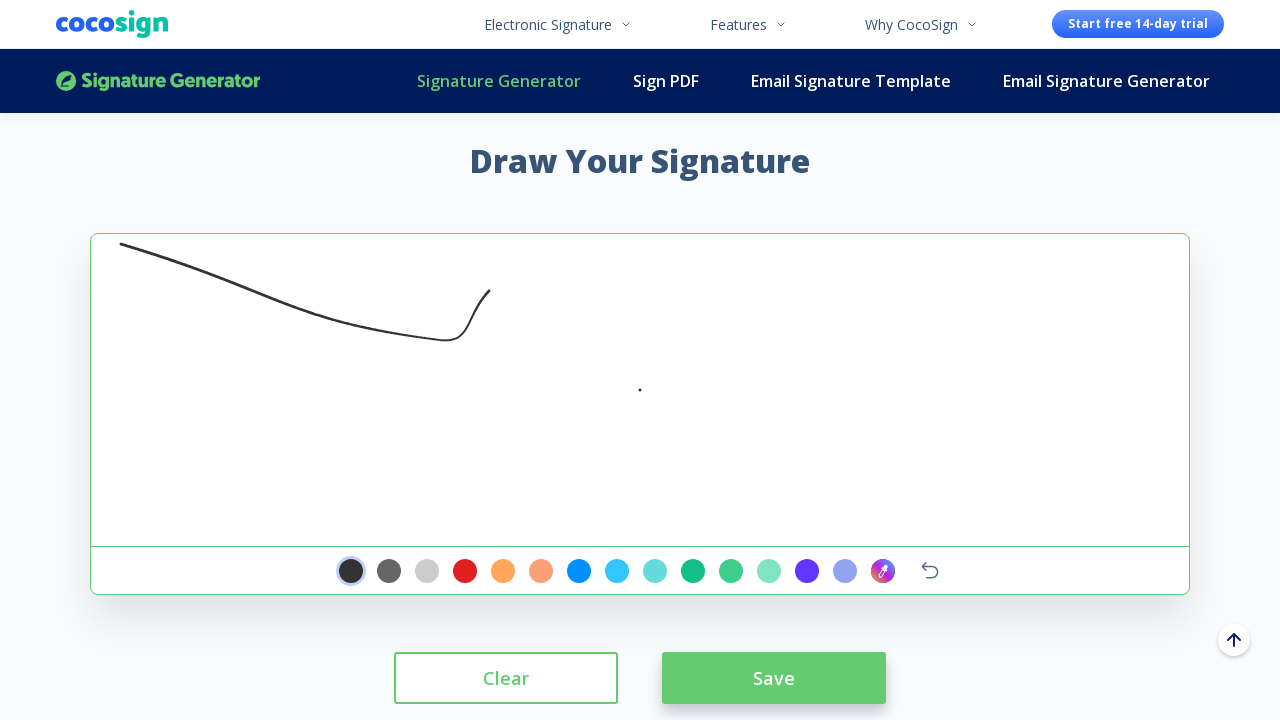

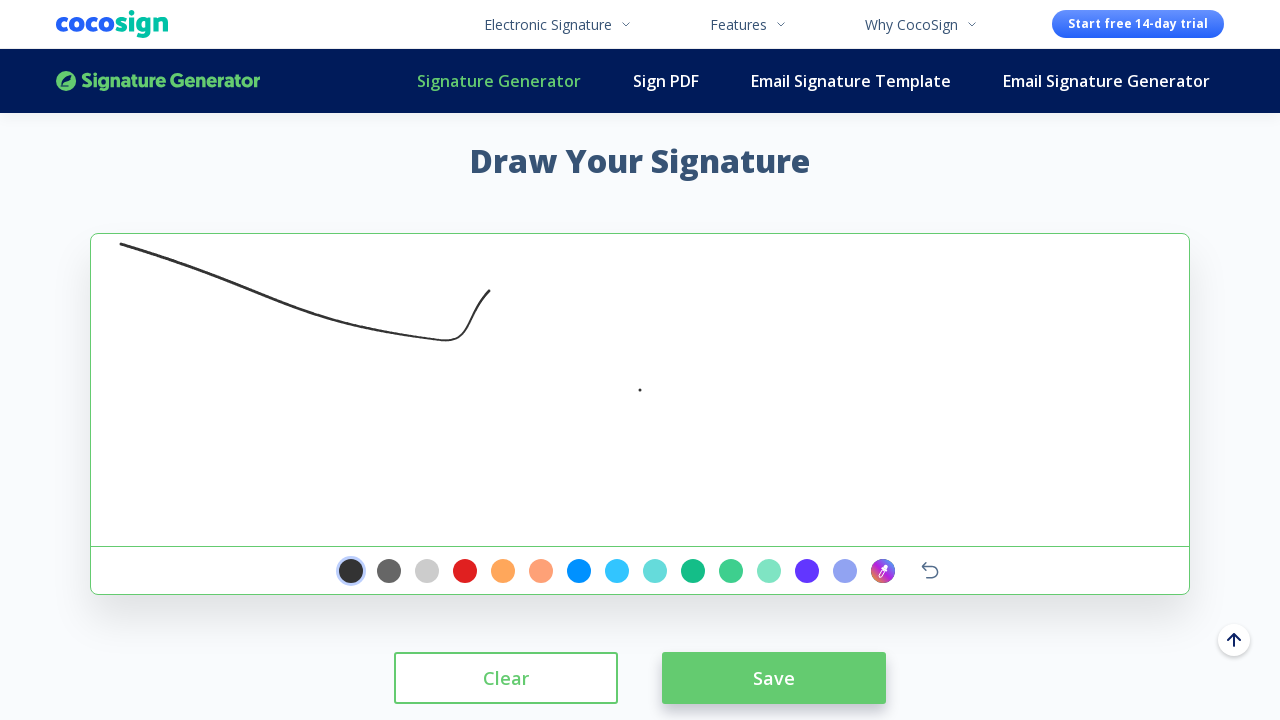